Tests page scrolling functionality by scrolling down and then back up on a basic controls page

Starting URL: https://www.hyrtutorials.com/p/basic-controls.html

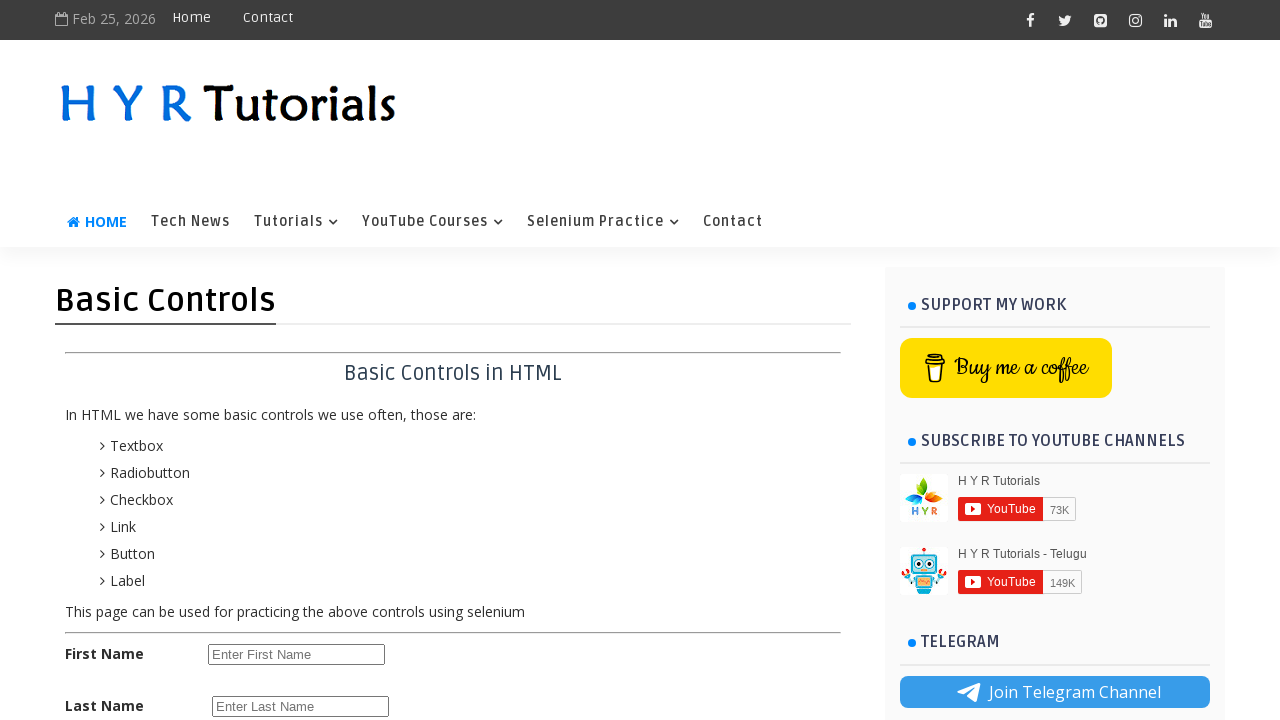

Scrolled down by 1000 pixels on the basic controls page
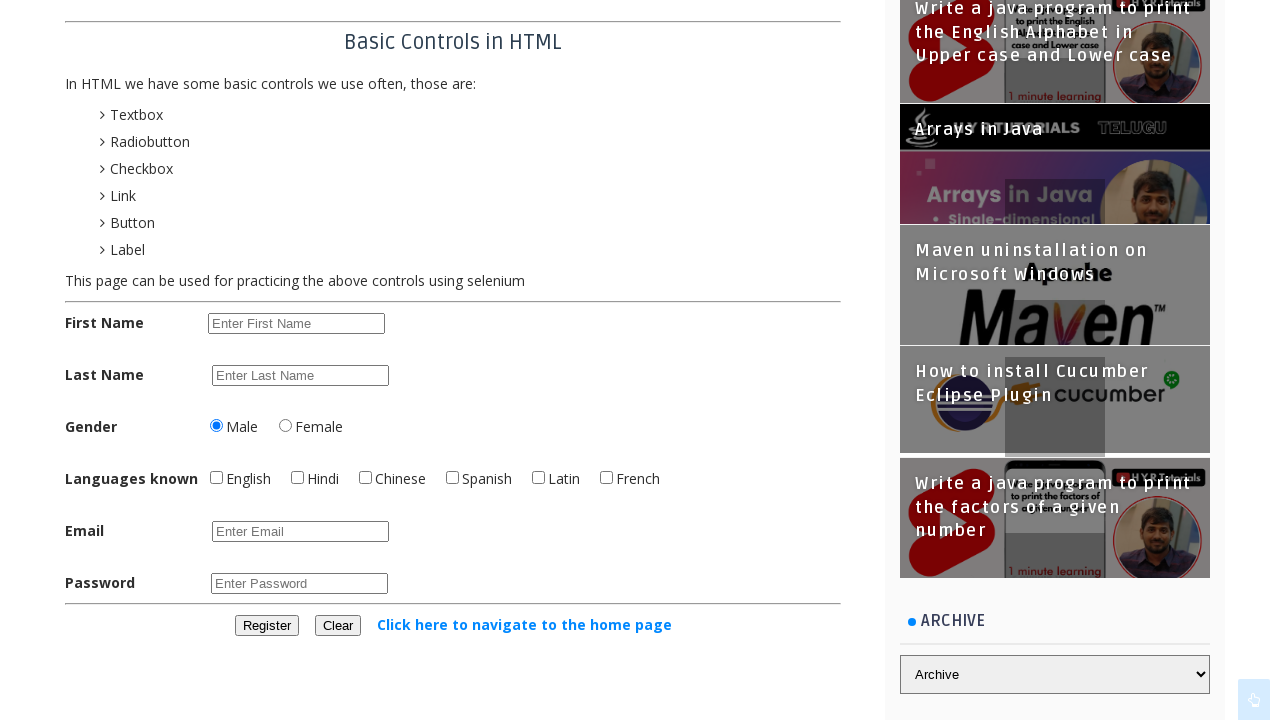

Waited for 4 seconds after scrolling down
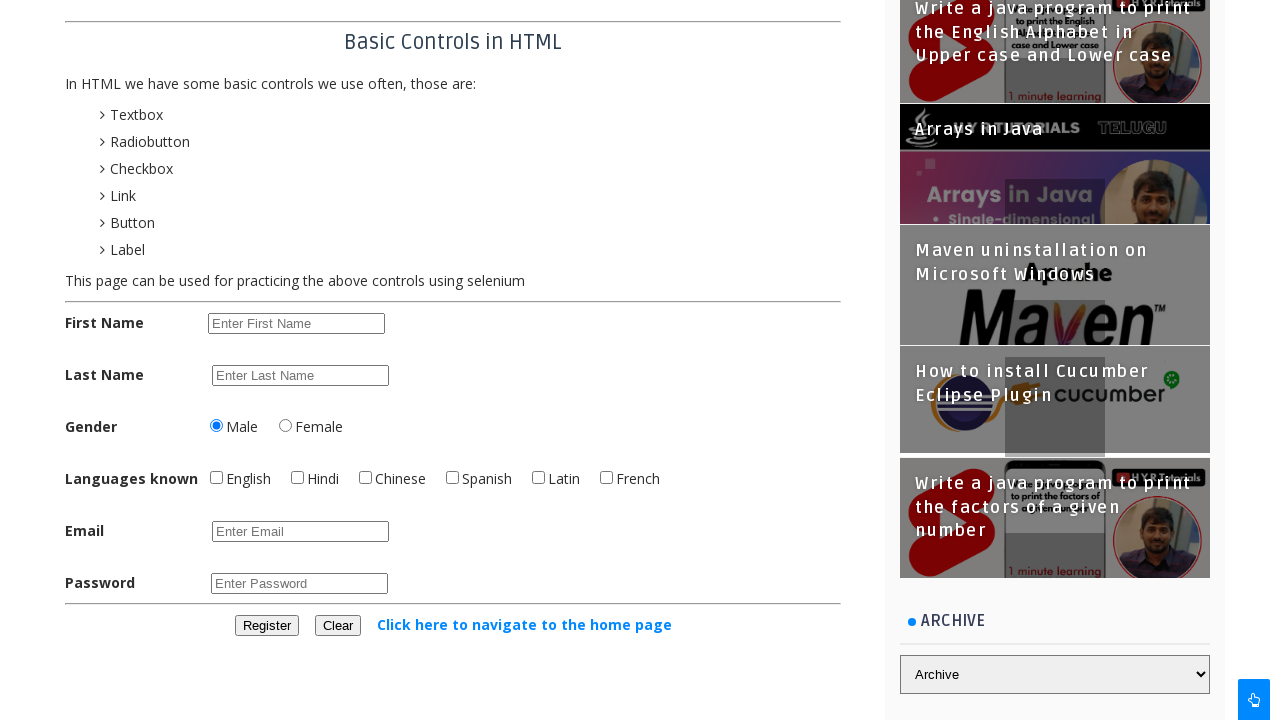

Scrolled back up by 400 pixels
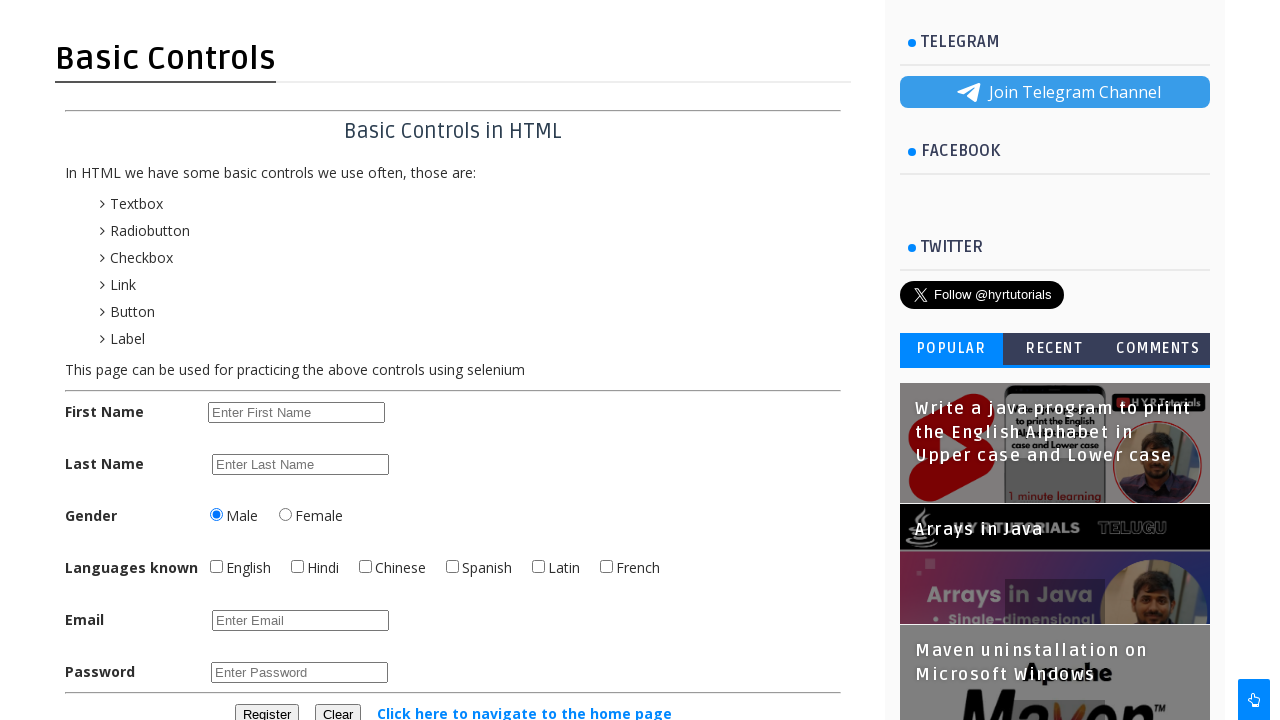

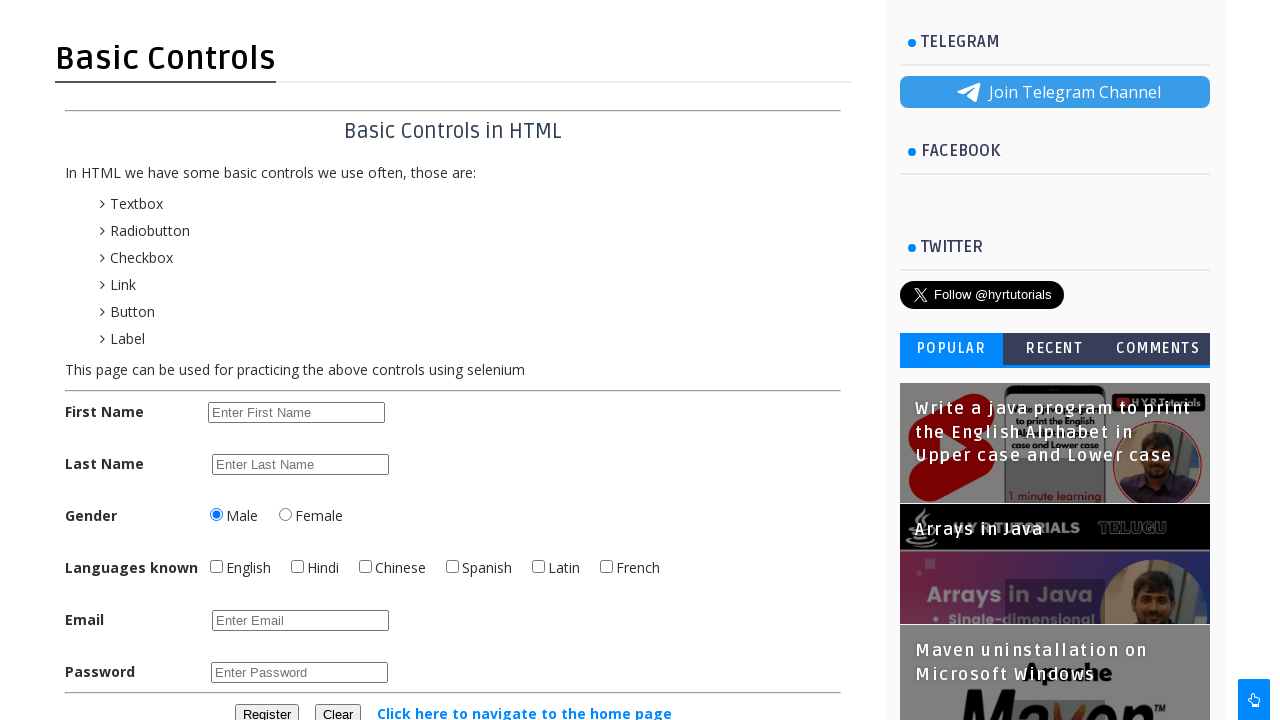